Tests a healthcare provider registration form by verifying page elements are visible and clickable, then fills out a registration form with test data and submits it to check validation

Starting URL: https://famcare.app/

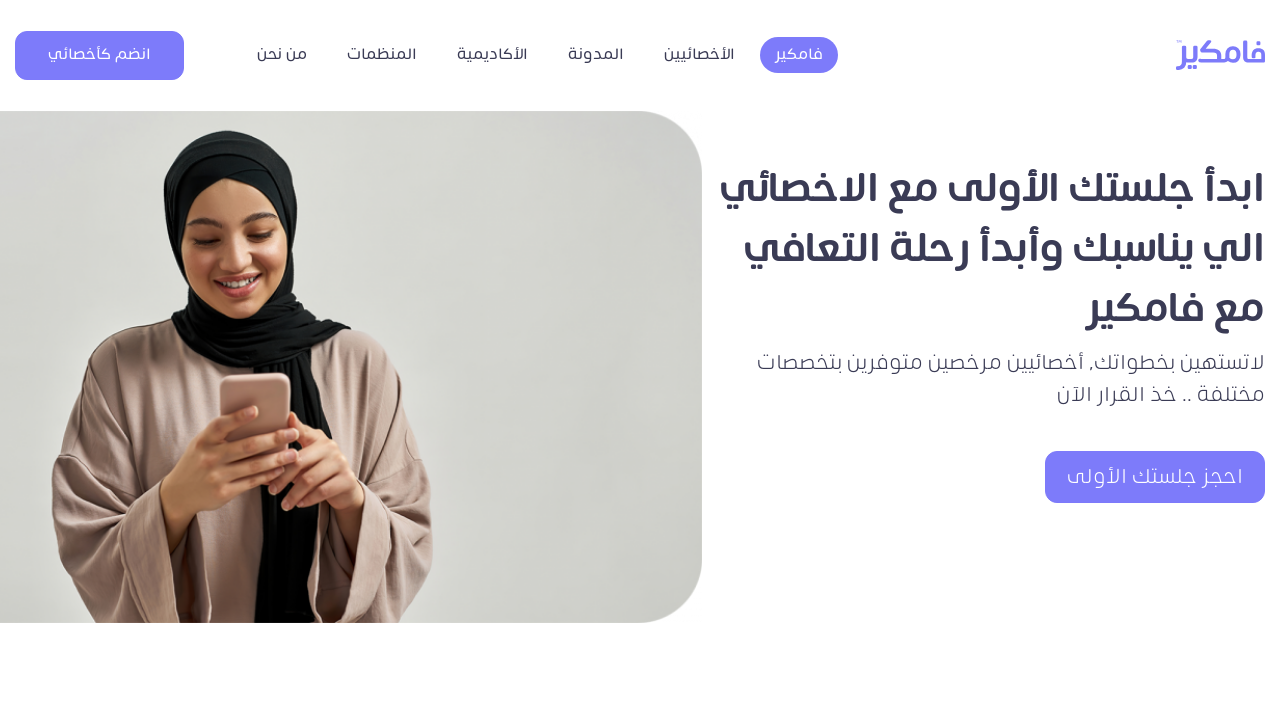

Retrieved all links from the page
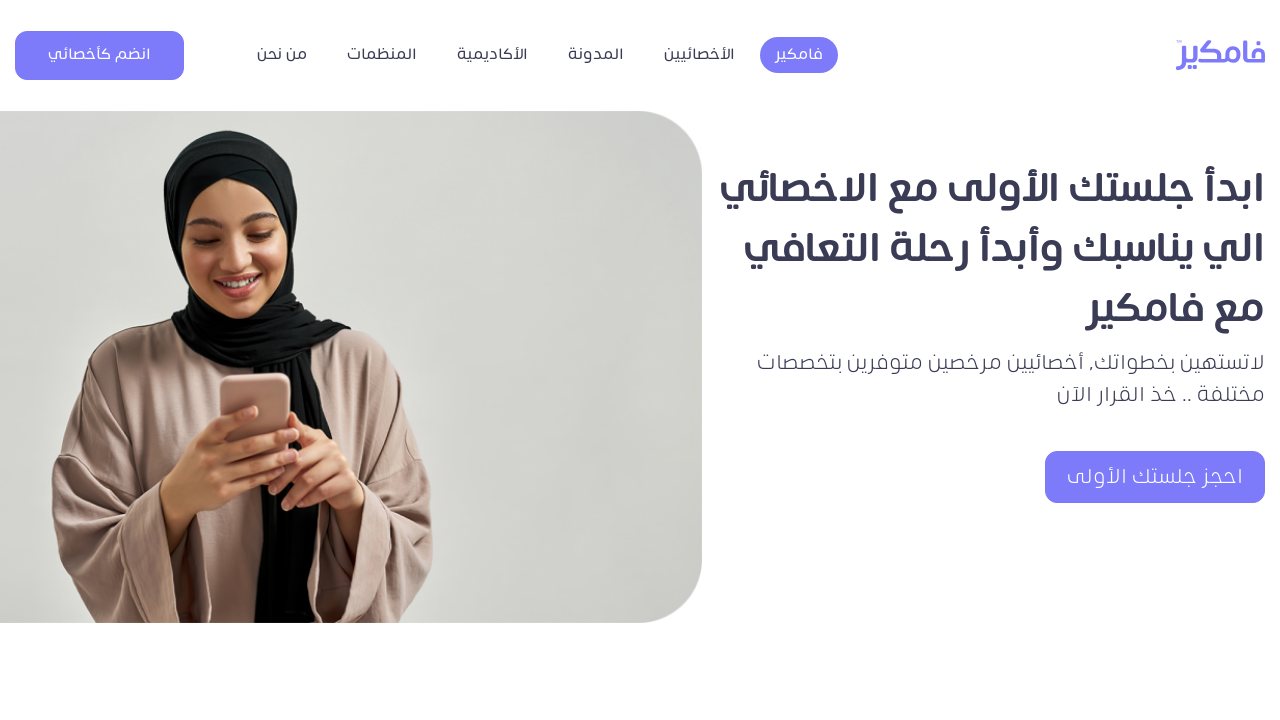

Verified all visible links on the page
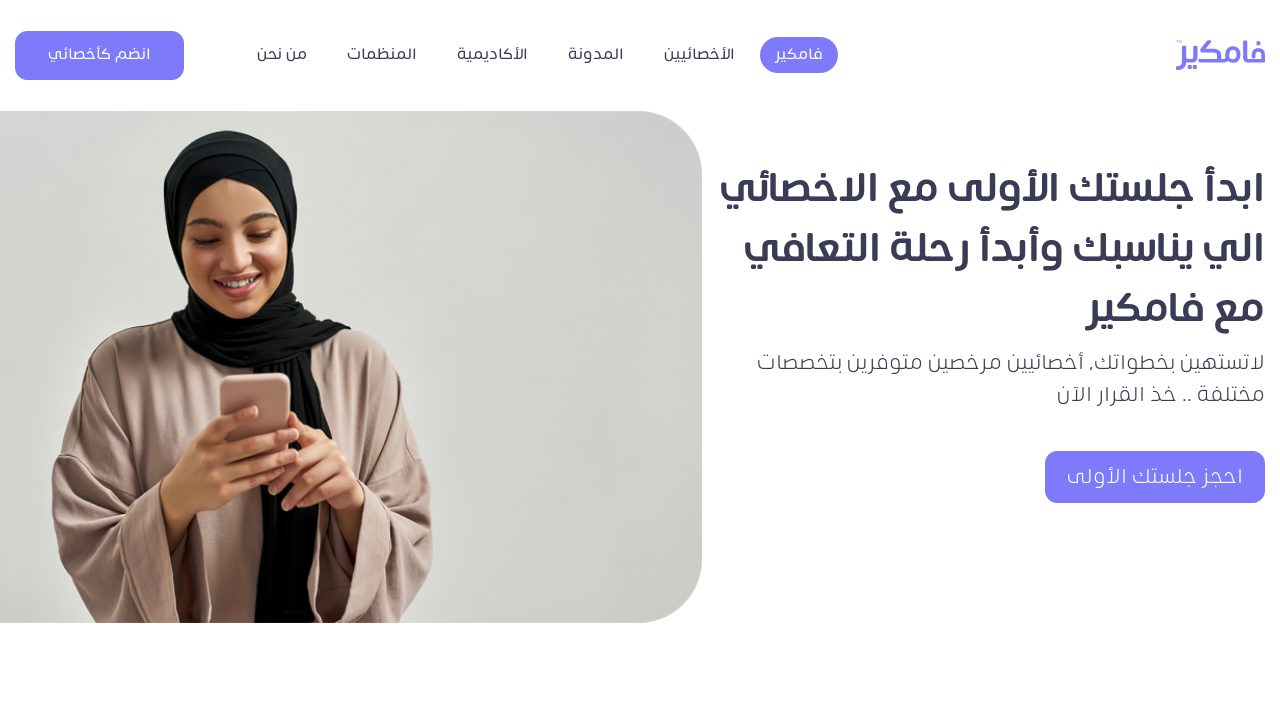

Retrieved all images from the page
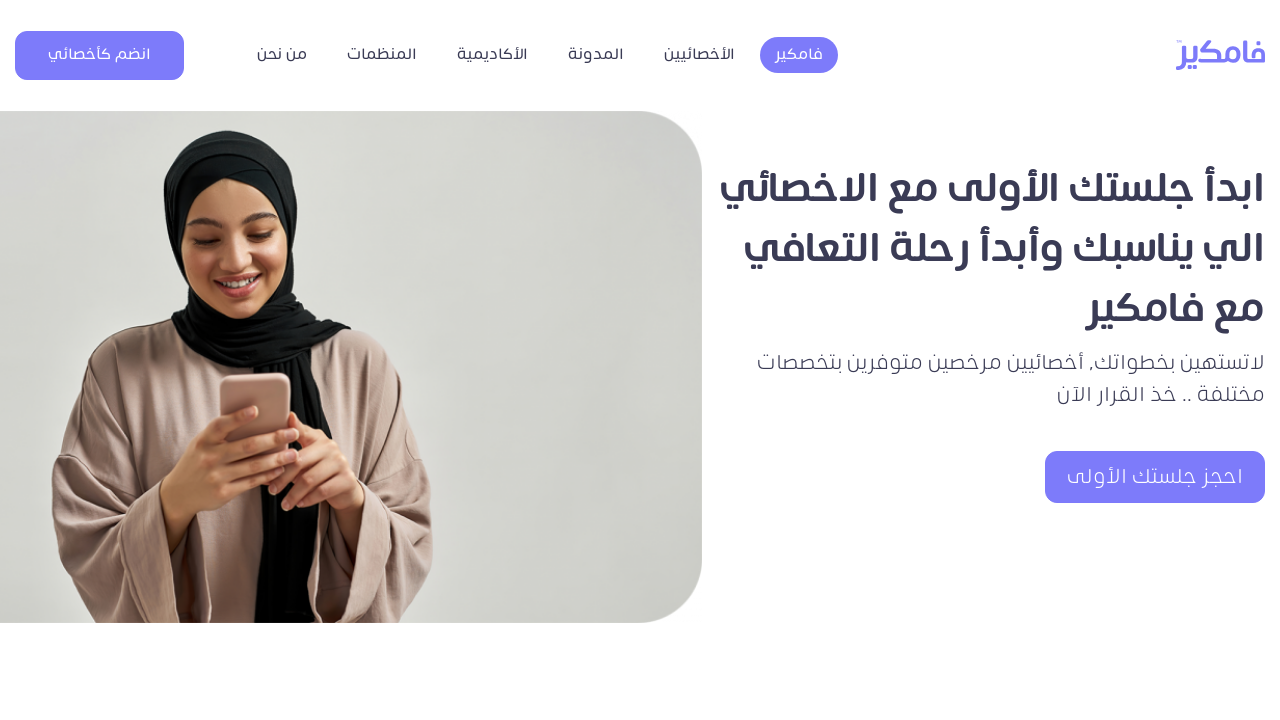

Verified all visible images on the page
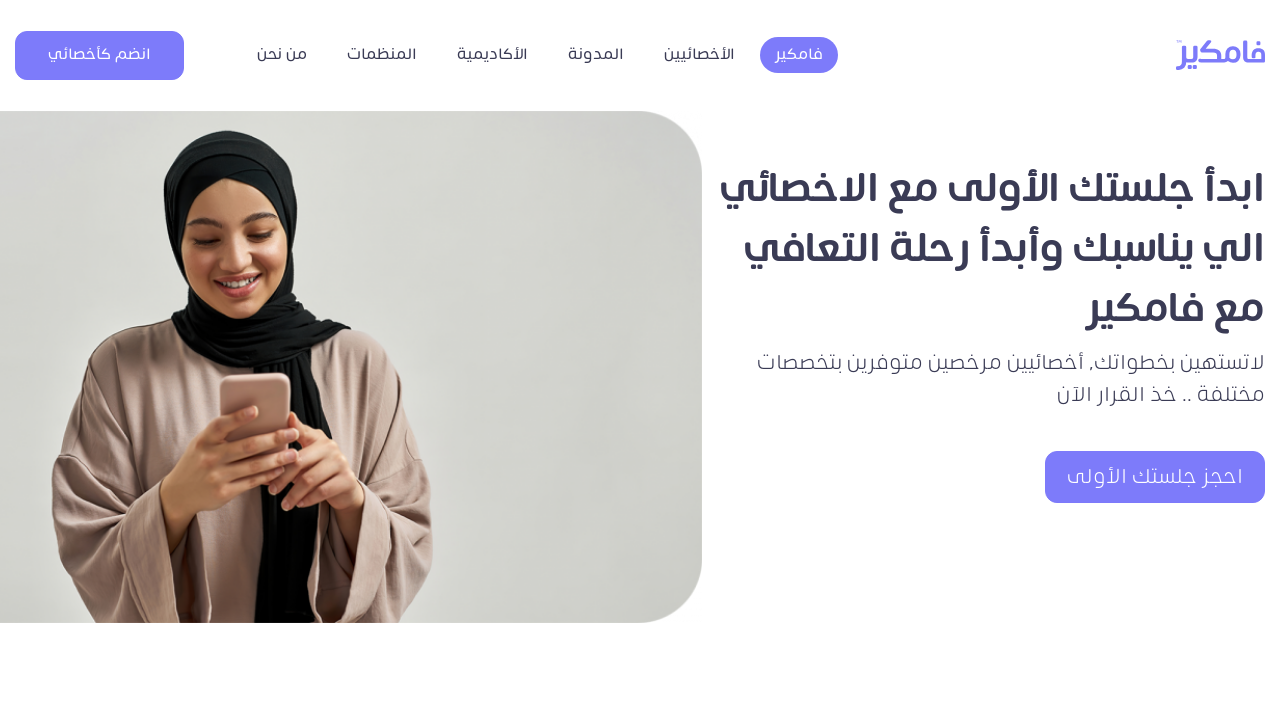

Clicked registration/contact button in navbar at (100, 55) on xpath=//*[@id="navbarContent"]/button
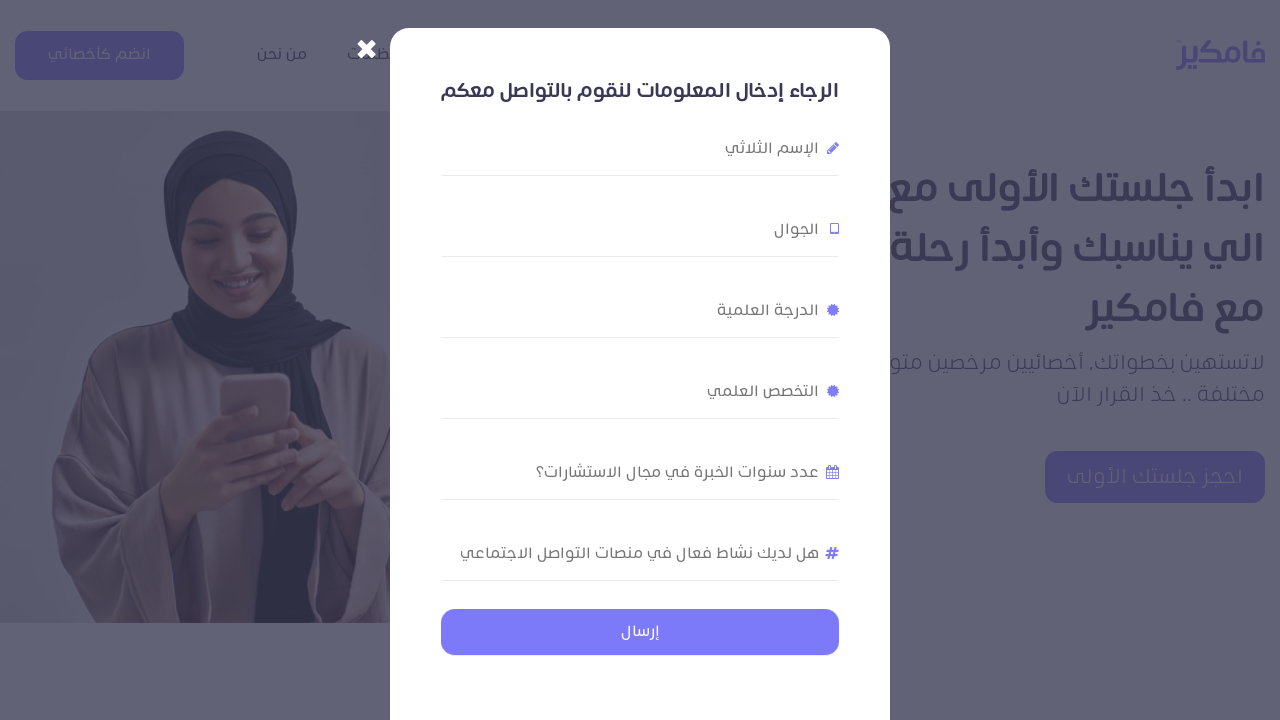

Registration form became visible
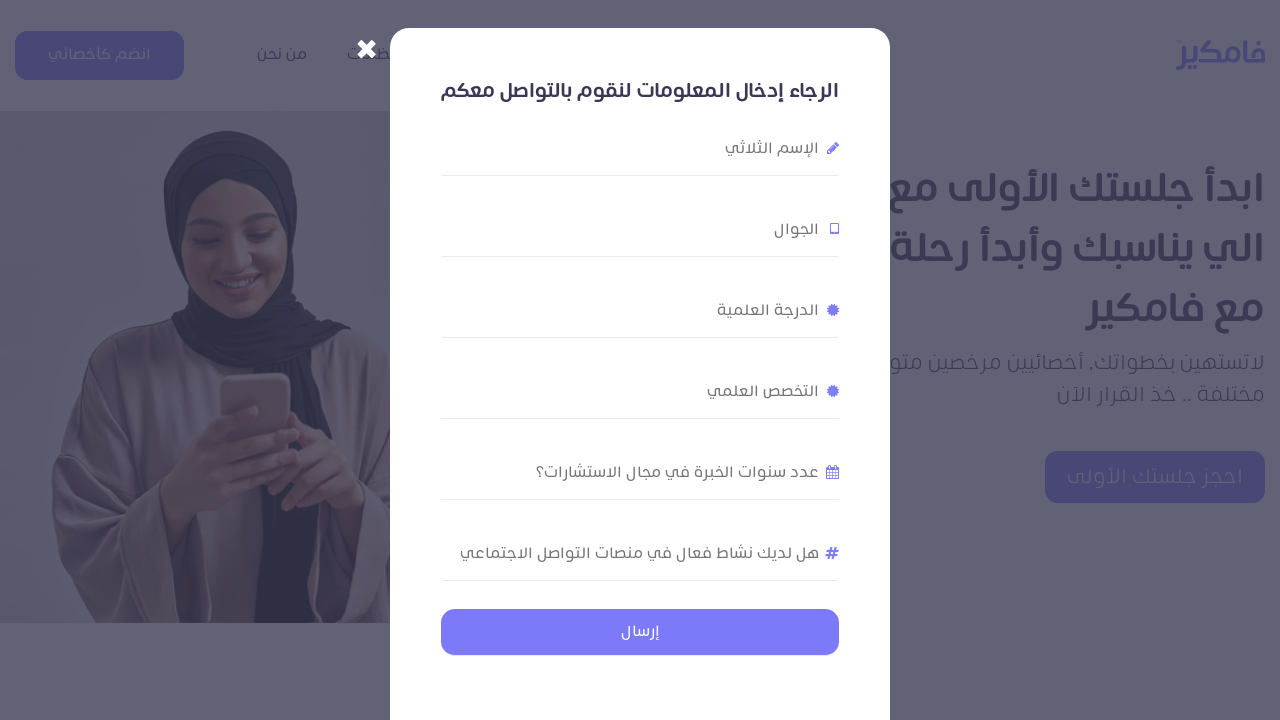

Filled in provider name field with 'Dr. John Smith' on //*[@id="wpcf7-f1890-o2"]/form/div[2]/input
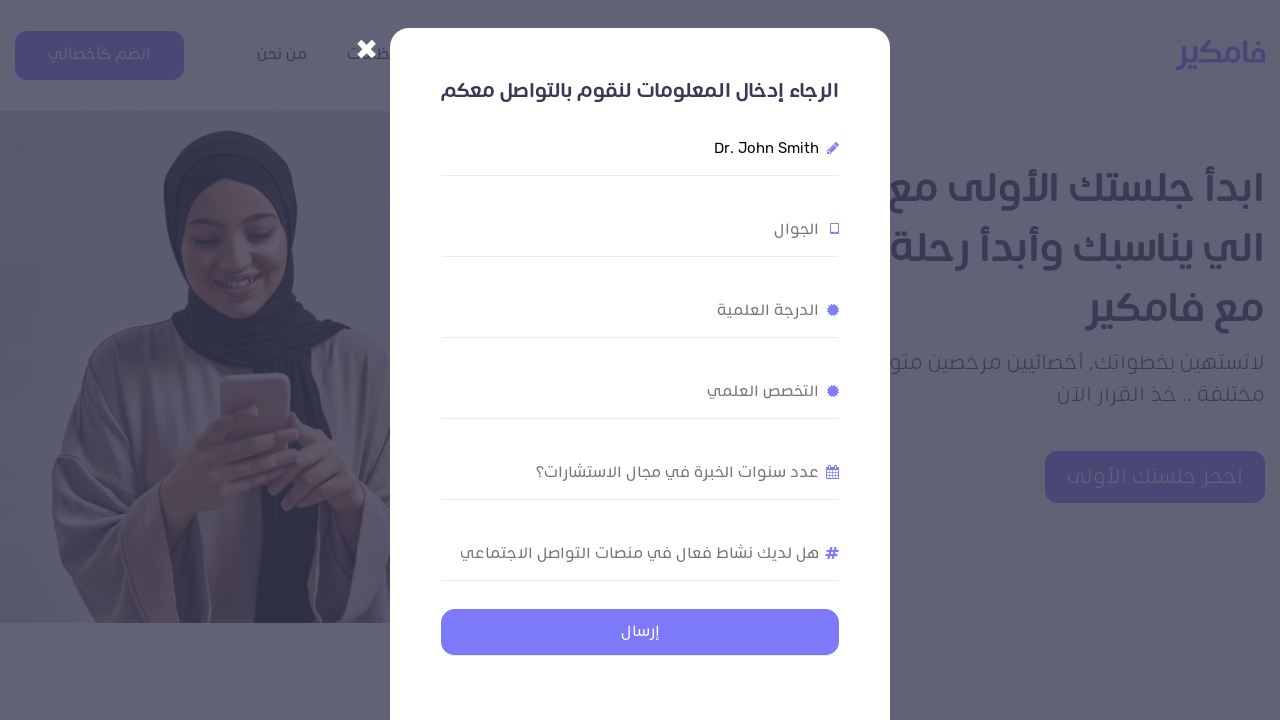

Filled in phone number field with '9876543210' on //*[@id="wpcf7-f1890-o2"]/form/div[3]/input
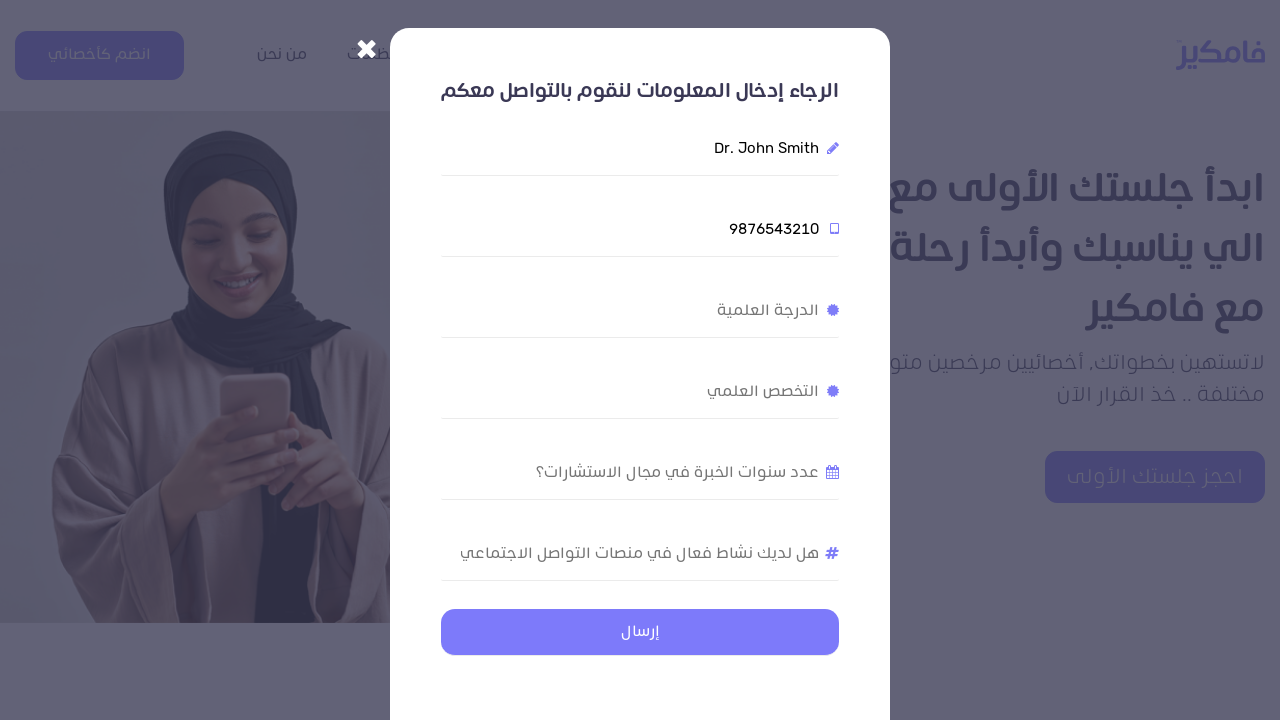

Filled in specialty field with 'Cardiology' on //*[@id="wpcf7-f1890-o2"]/form/div[4]/input
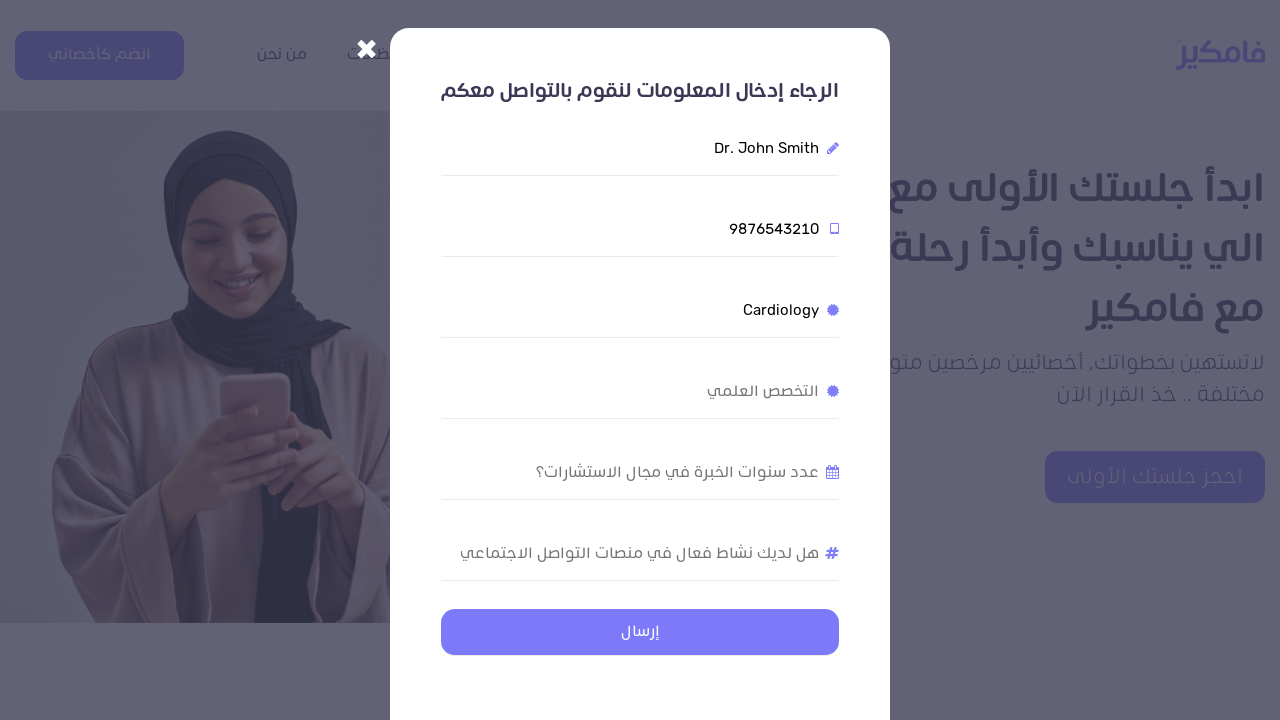

Filled in qualifications field with 'MD, MBBS' on //*[@id="wpcf7-f1890-o2"]/form/div[5]/input
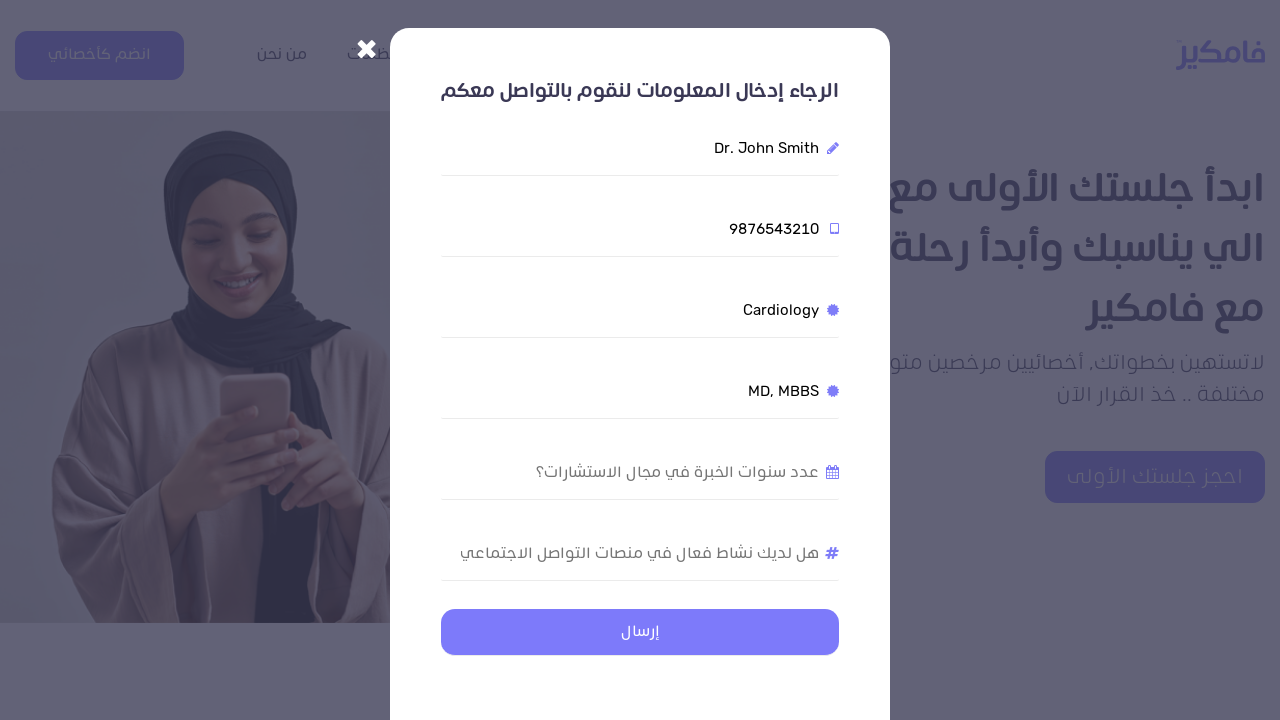

Filled in experience field with '15' years on //*[@id="wpcf7-f1890-o2"]/form/div[6]/input
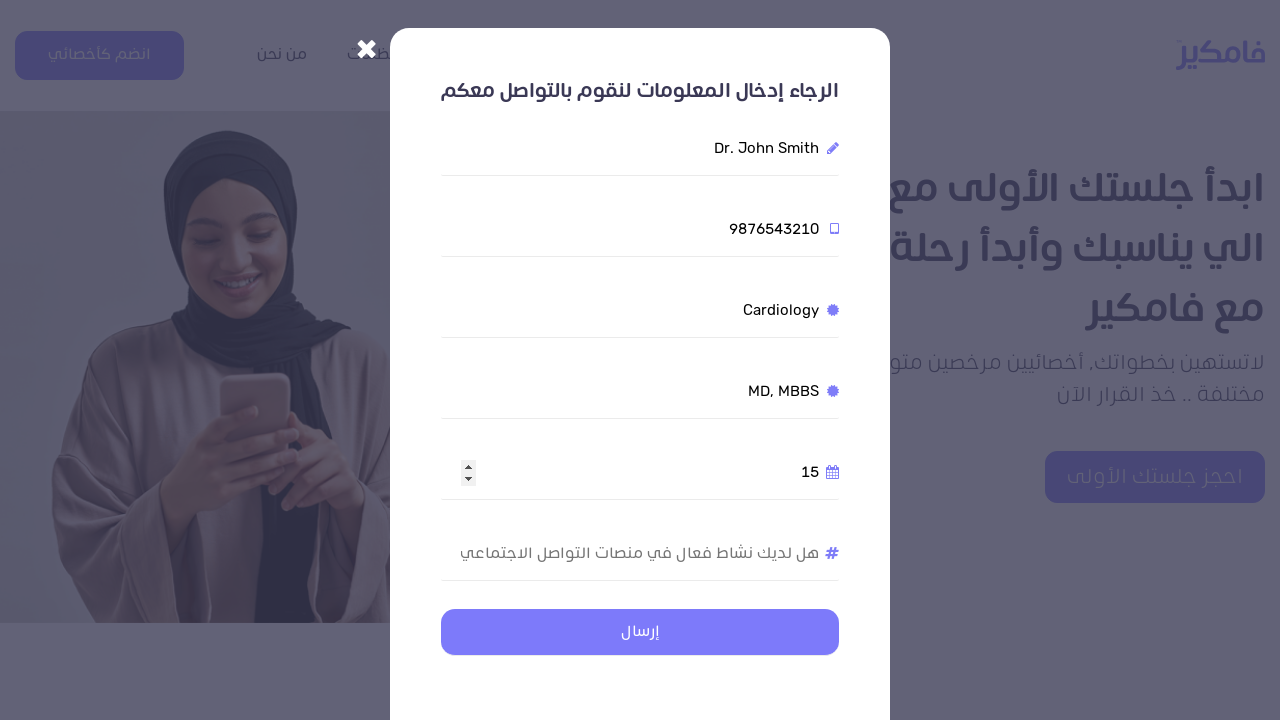

Filled in social handle field with '@drjohnsmith' on //*[@id="wpcf7-f1890-o2"]/form/div[7]/input
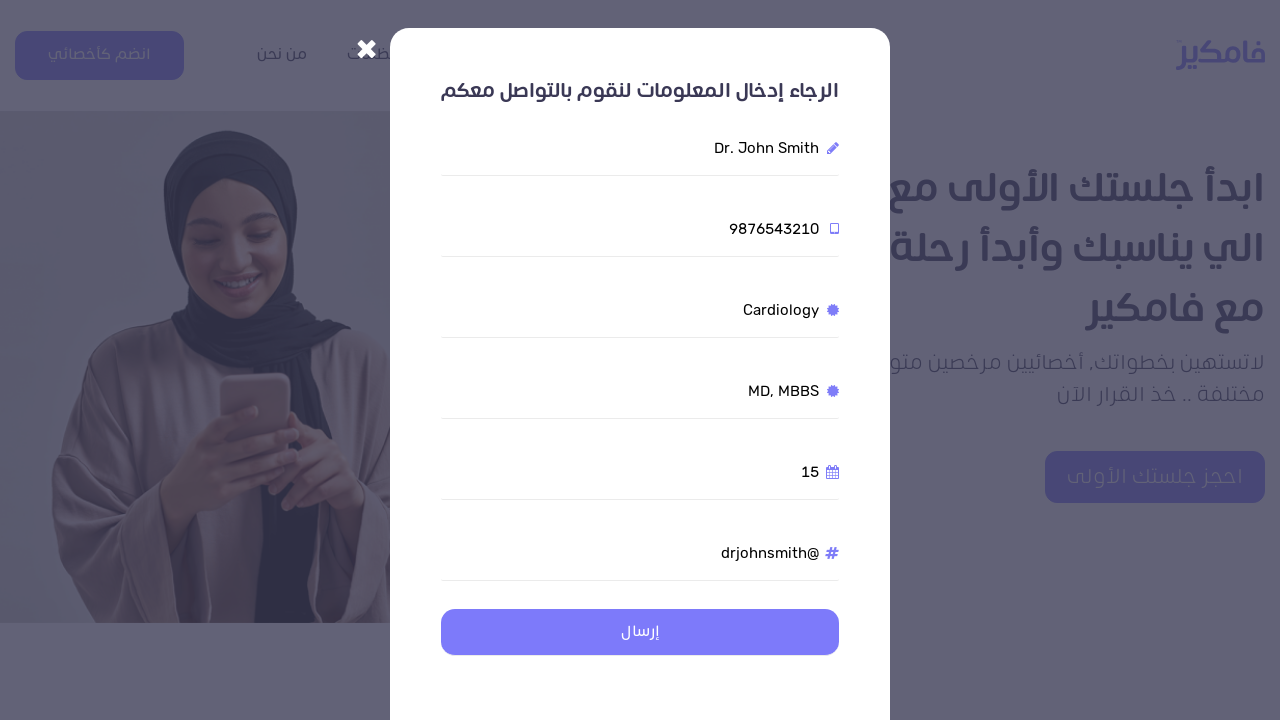

Clicked form submit button at (640, 632) on xpath=//*[@id="wpcf7-f1890-o2"]/form/input
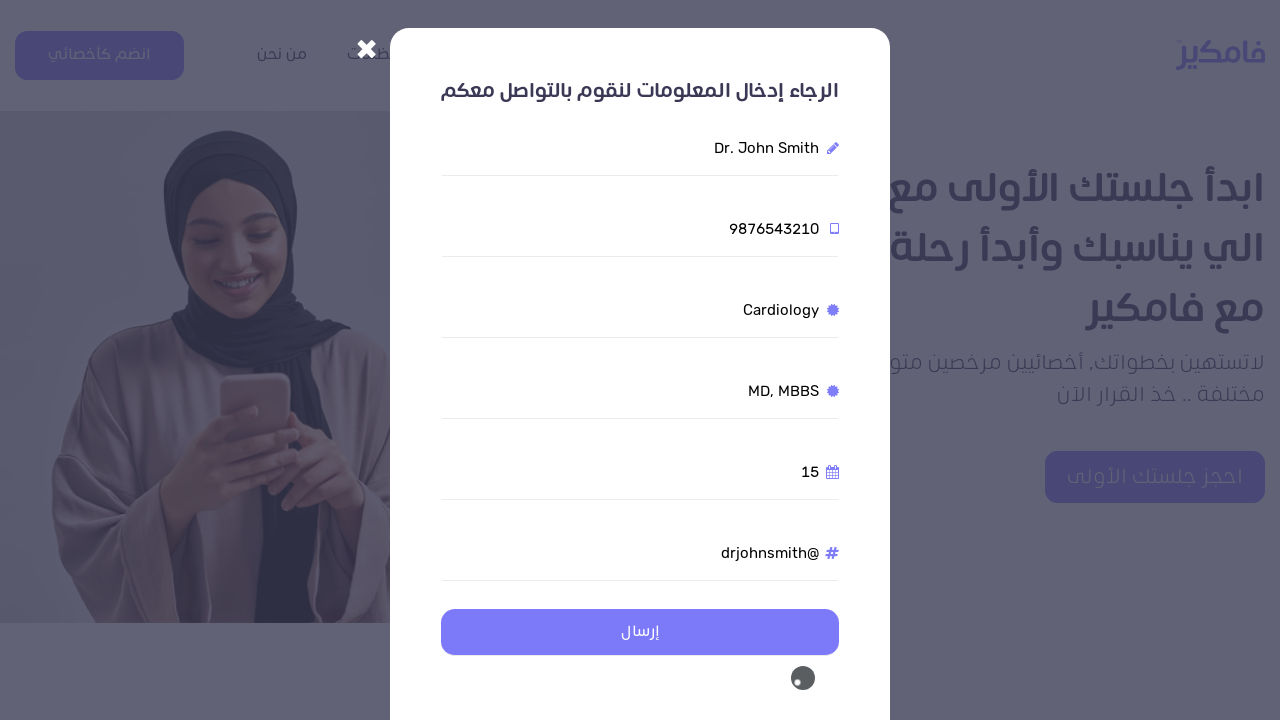

Validation message appeared after form submission
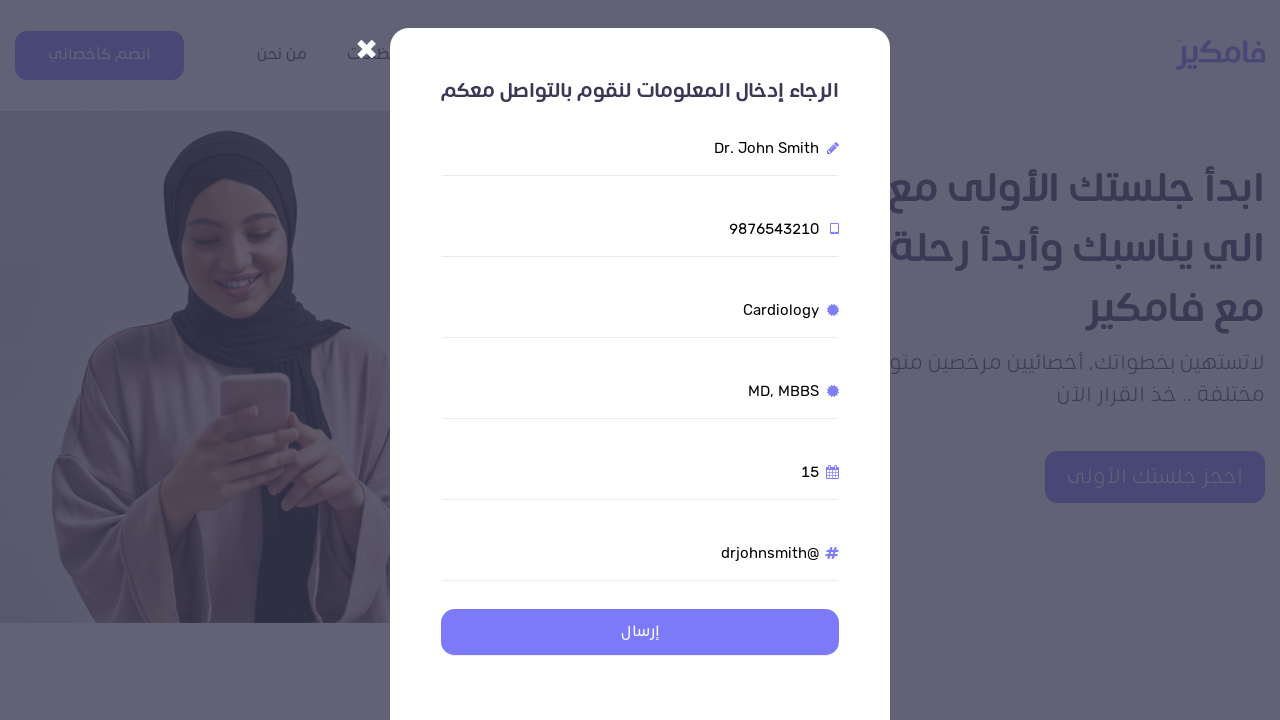

Verified validation message is visible and checked its content
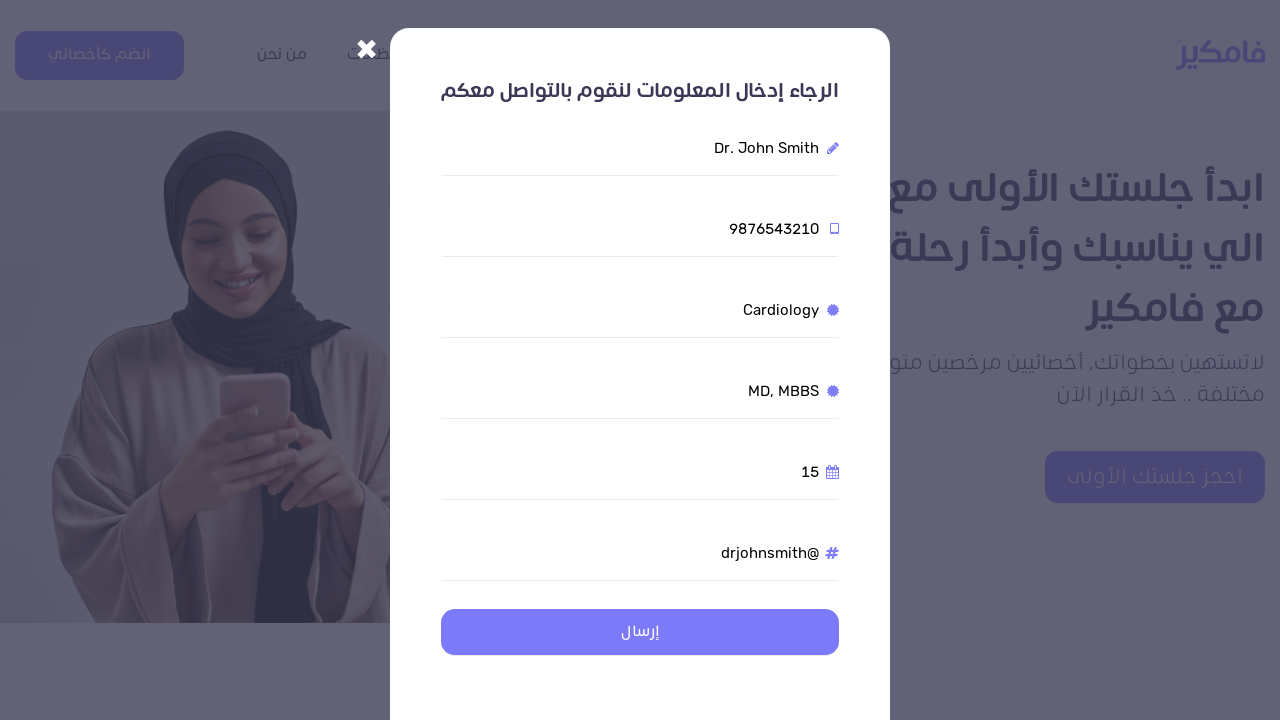

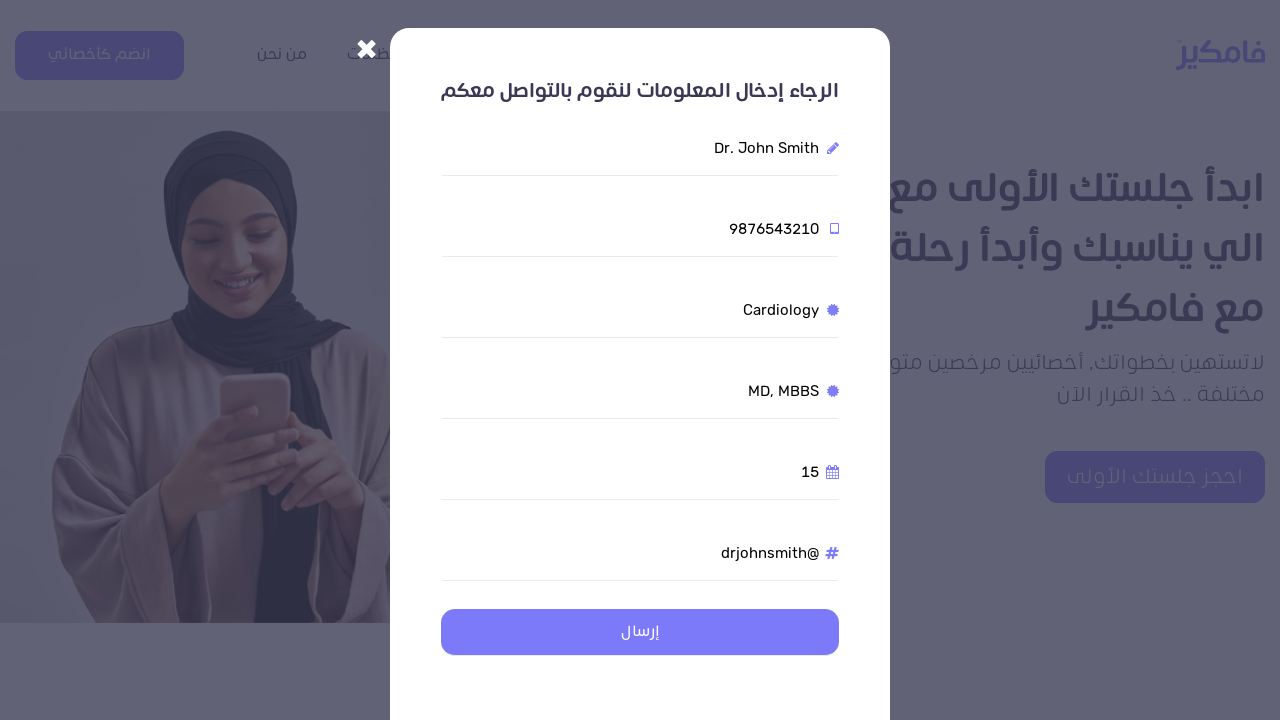